Tests the addition functionality of a calculator by entering two operands (1 and 2), verifying the default operator is "+", clicking Go, and checking the result is 3.

Starting URL: http://juliemr.github.io/protractor-demo/

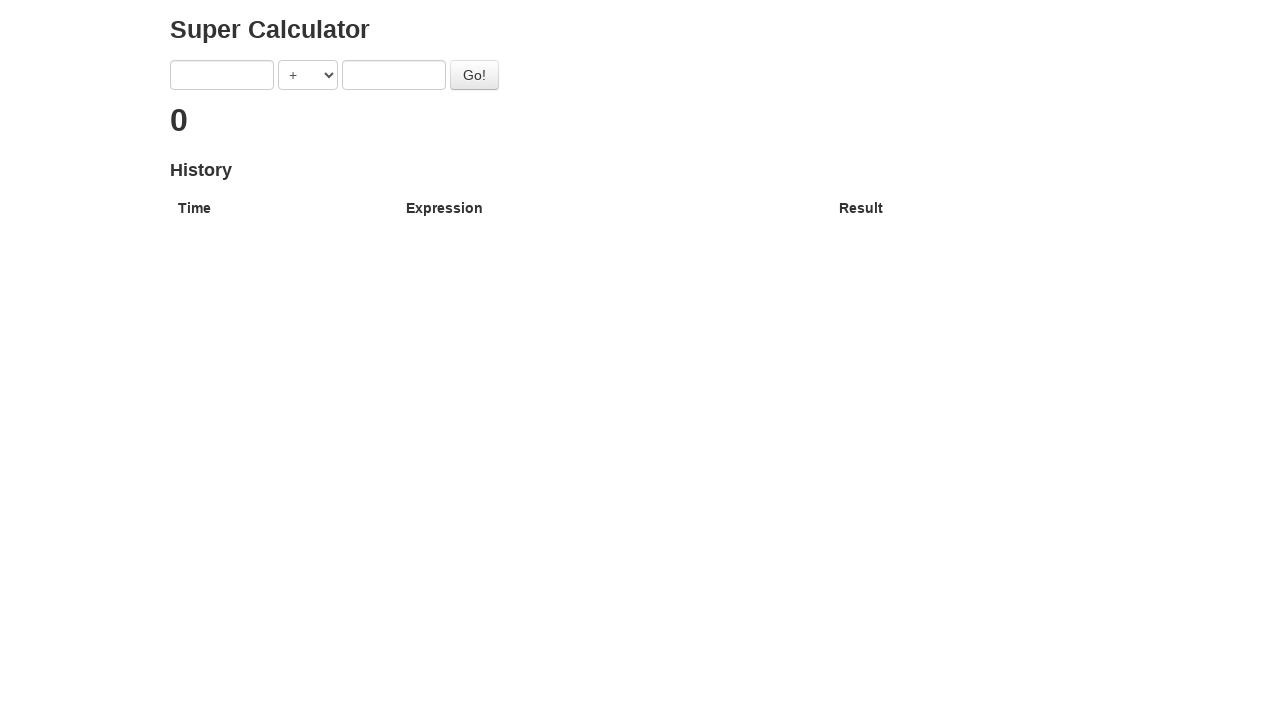

Navigated to calculator demo URL
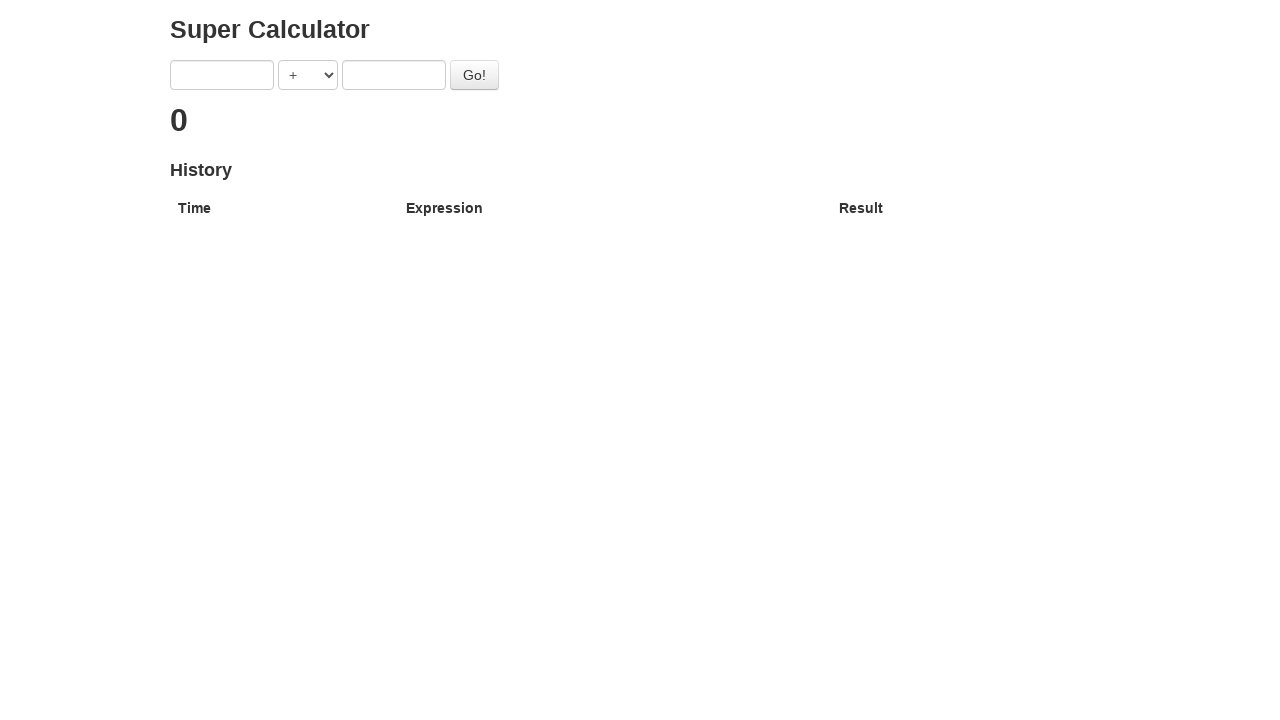

Entered first operand '1' on input[ng-model='first']
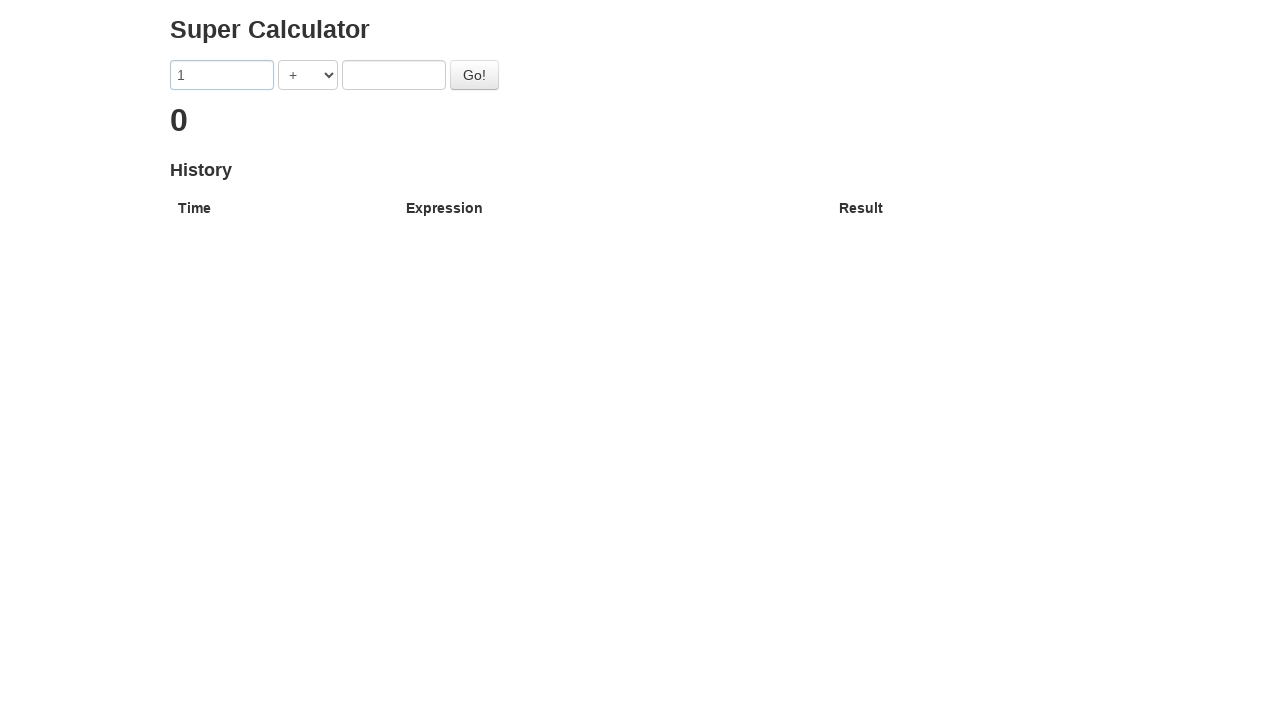

Entered second operand '2' on input[ng-model='second']
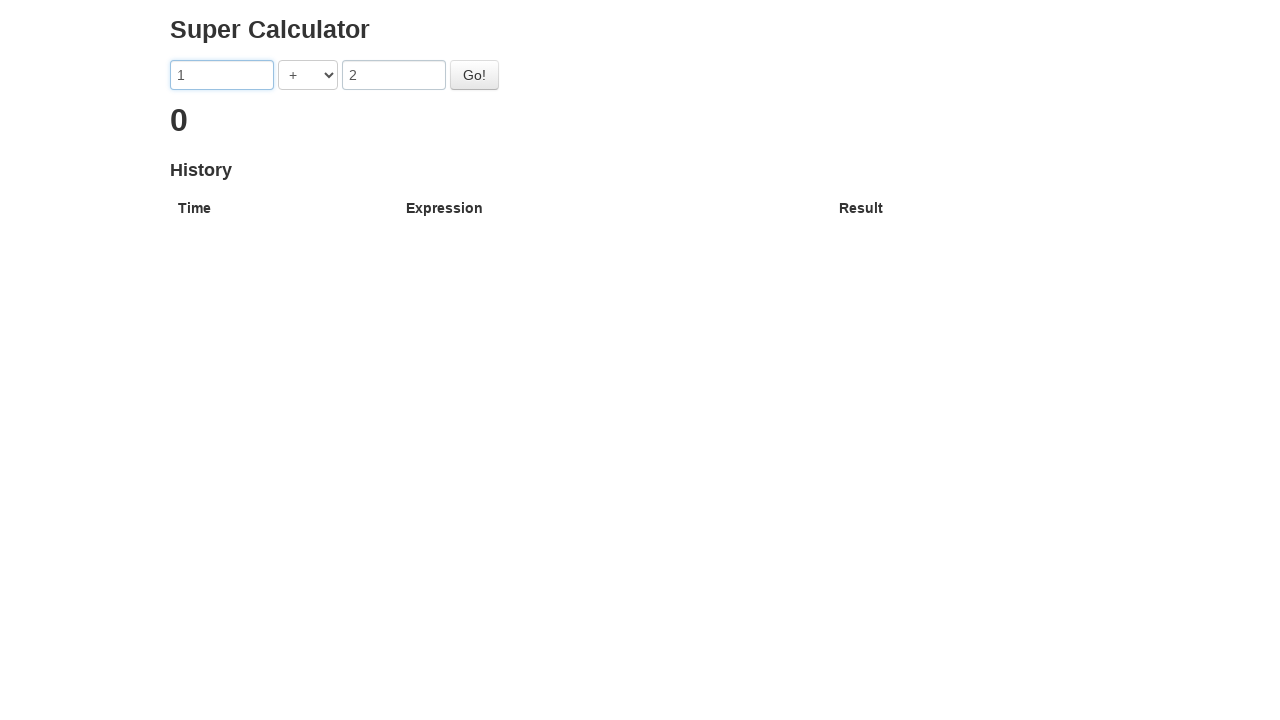

Located selected operator dropdown option
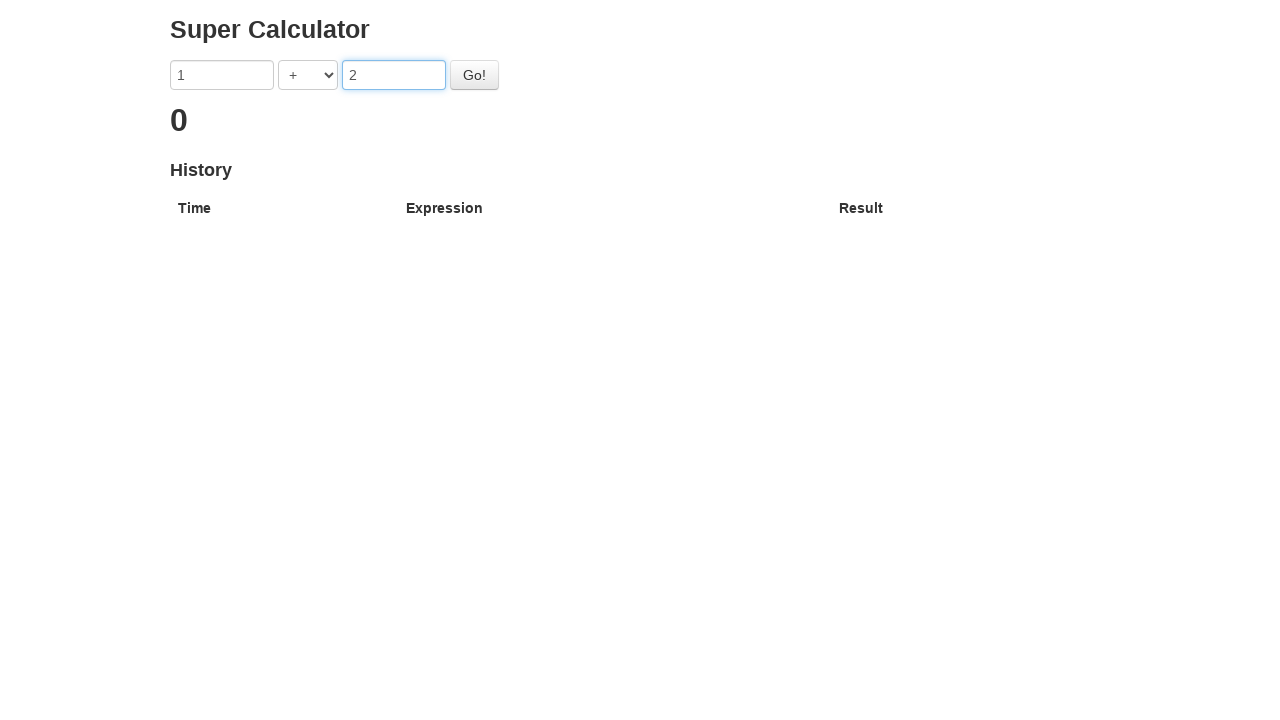

Verified default operator is '+'
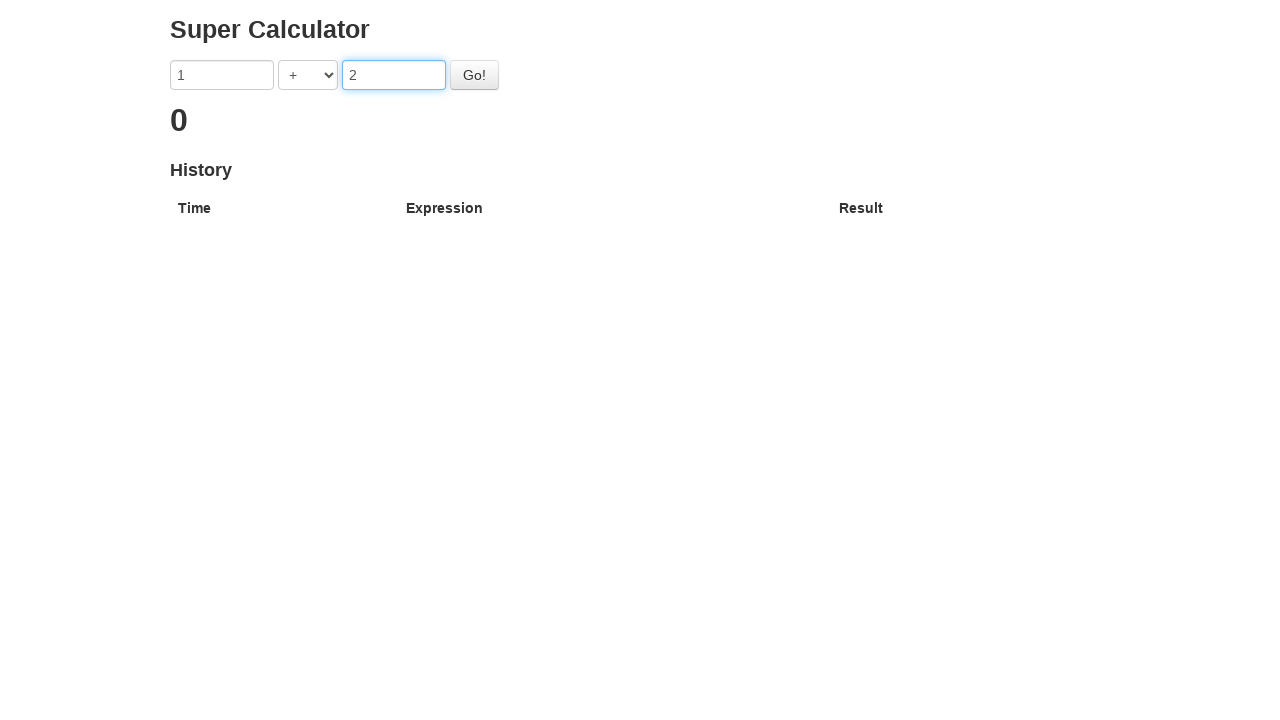

Clicked Go button to calculate result at (474, 75) on #gobutton
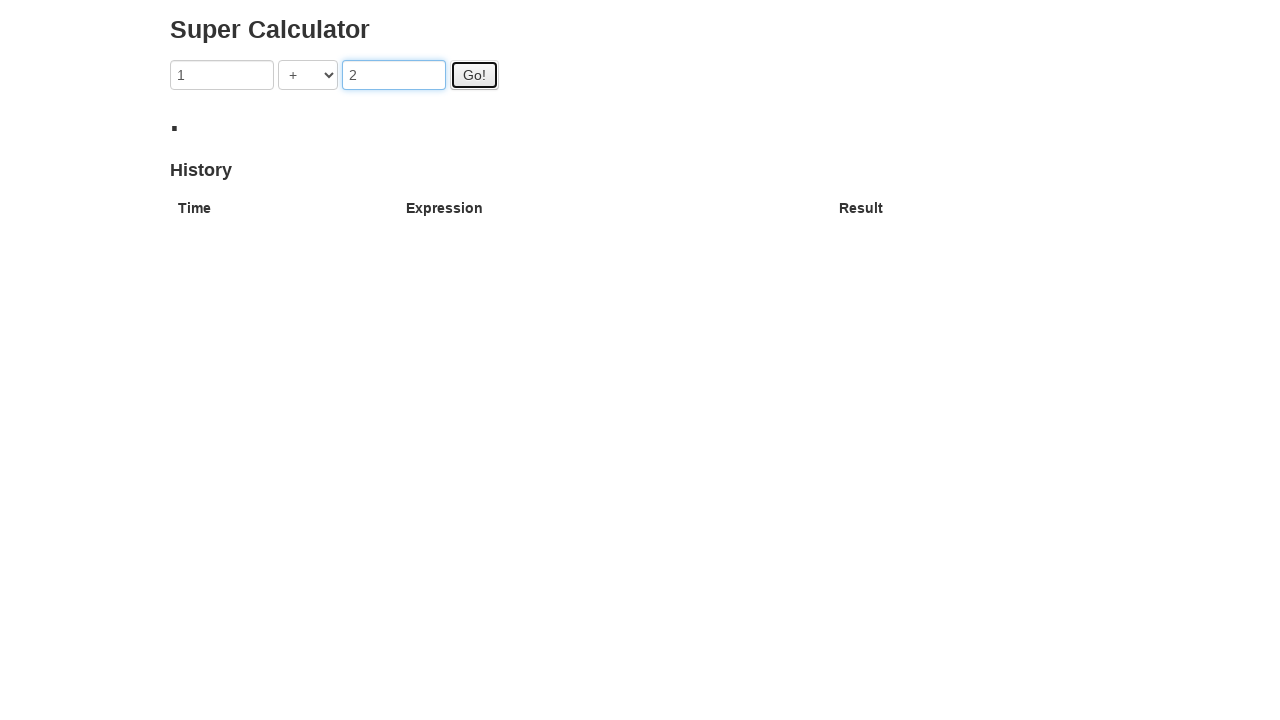

Waited for result to display with value '3'
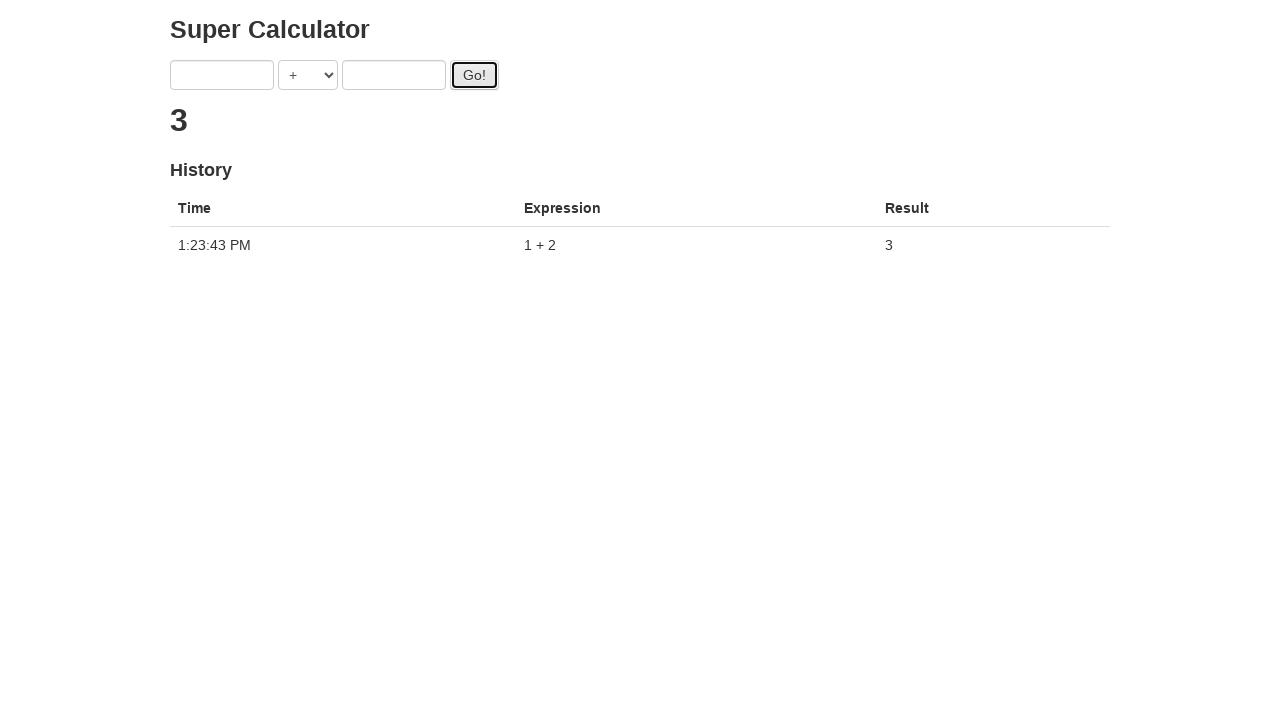

Verified calculation result is 3
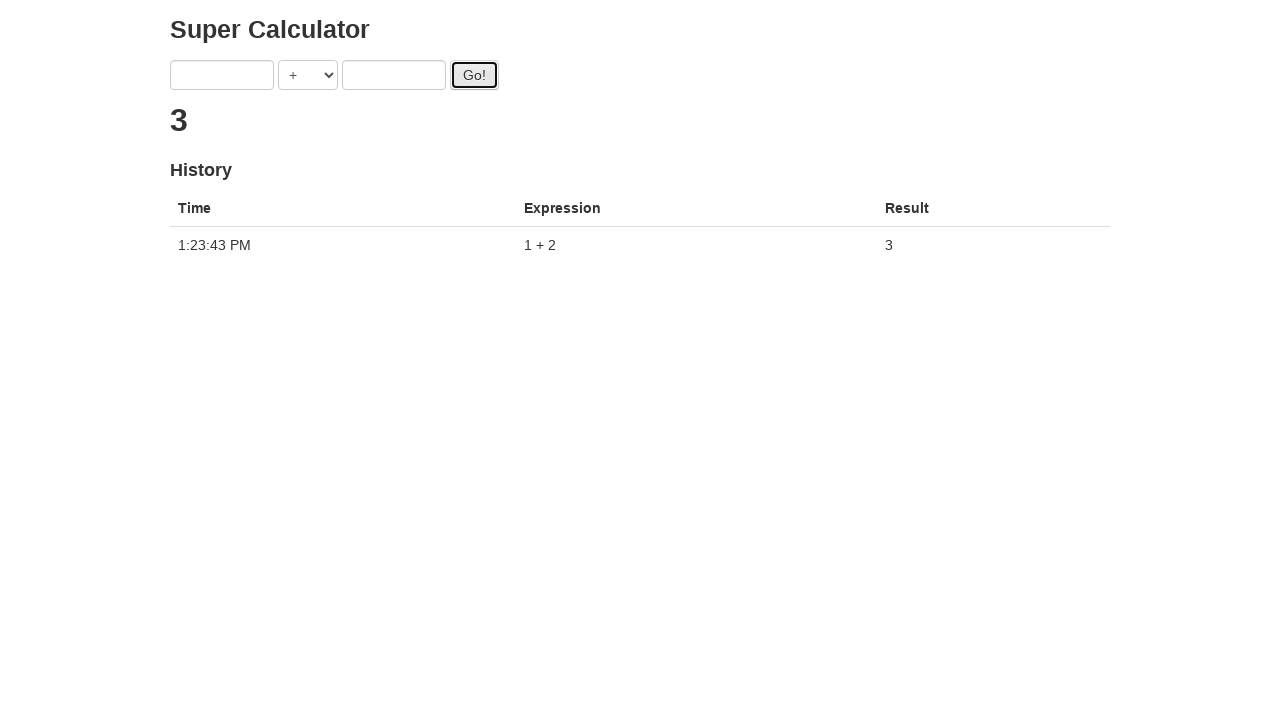

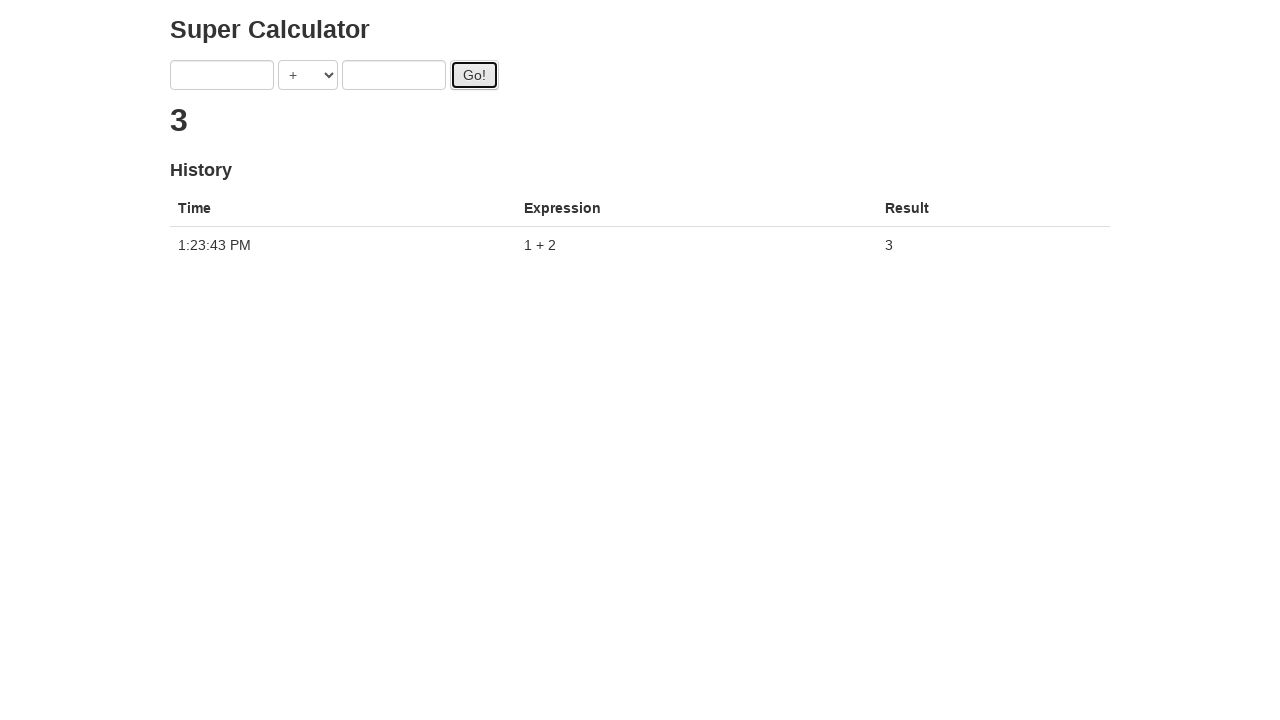